Tests drag and drop functionality on jQuery UI demo page by dragging an element from source to target location

Starting URL: http://jqueryui.com/droppable/

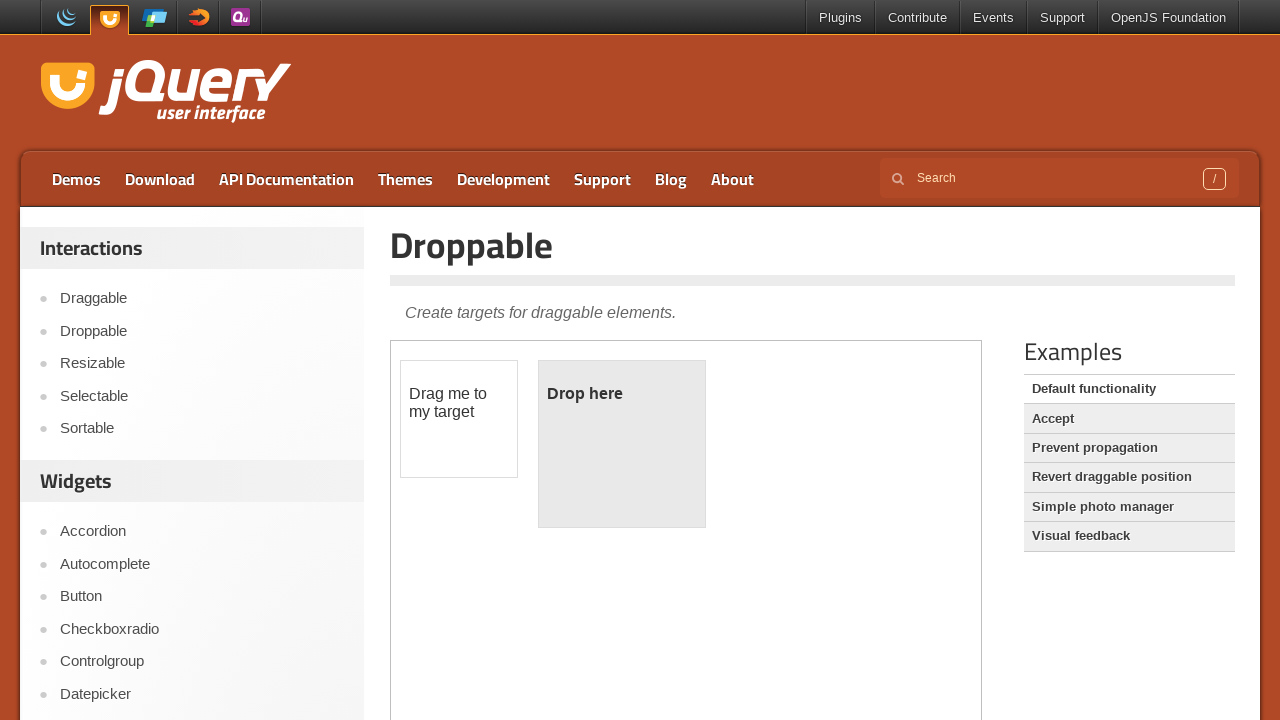

Located the iframe containing the drag and drop demo
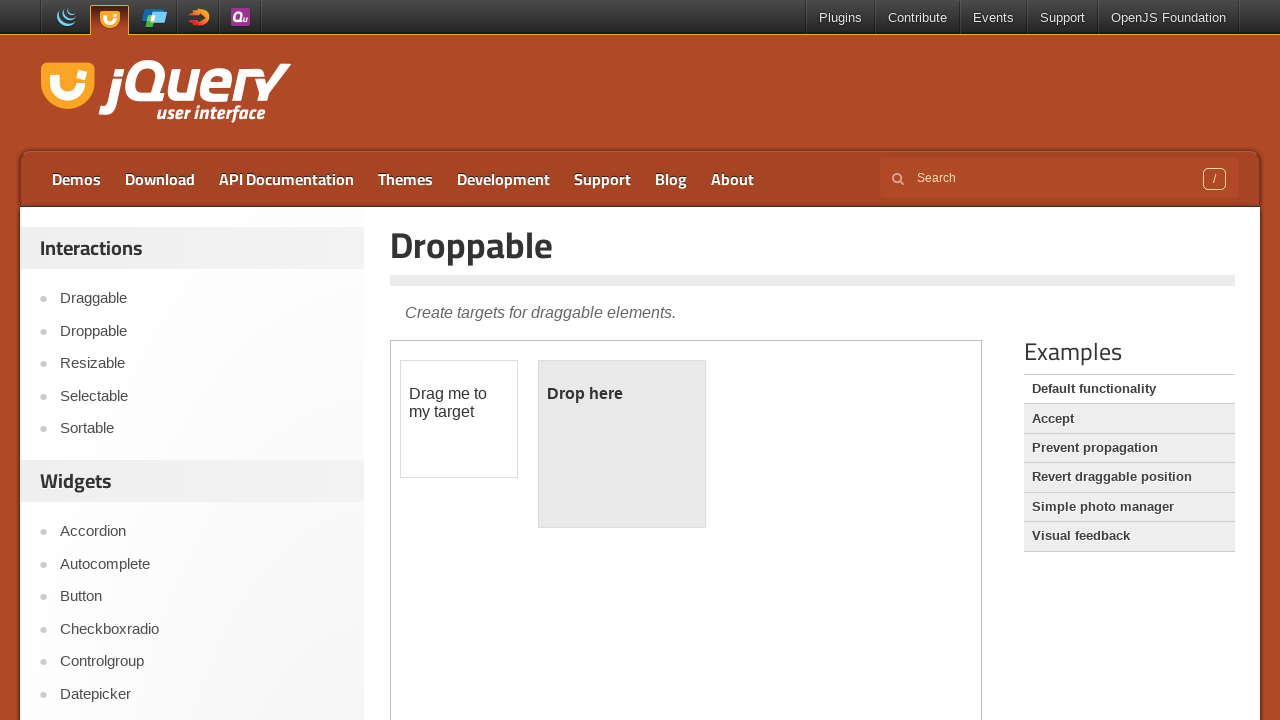

Located the draggable element
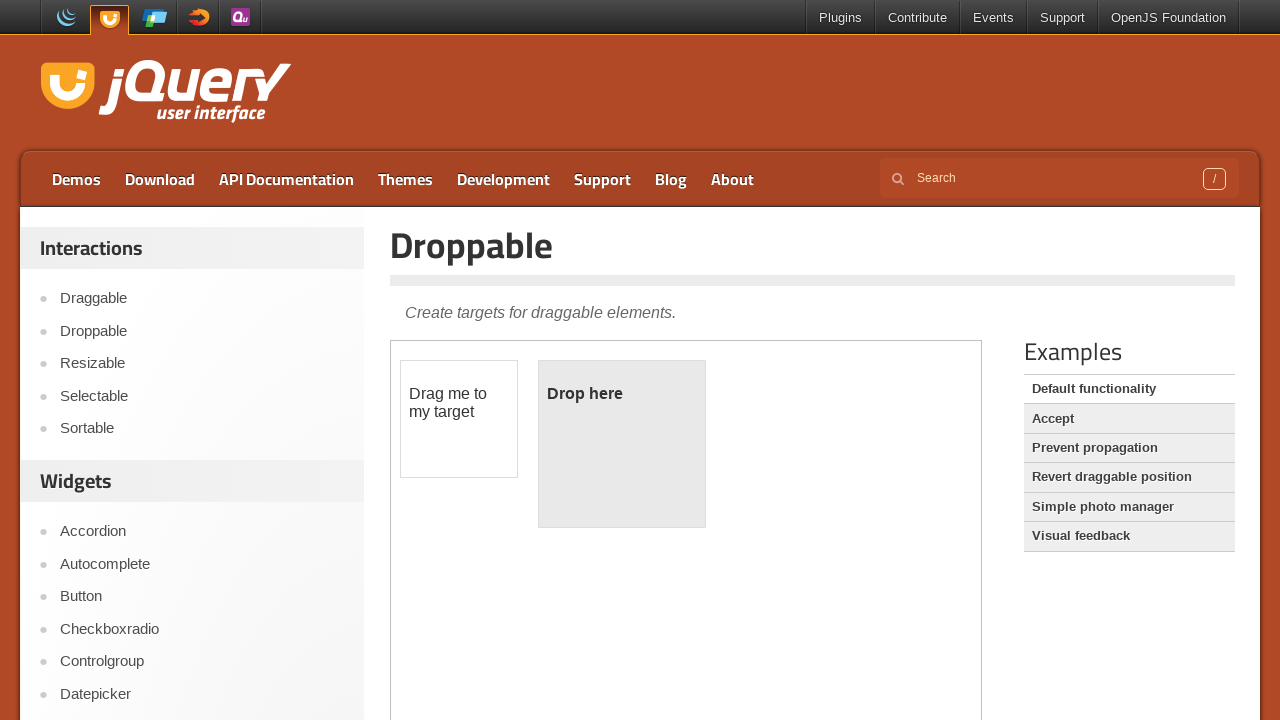

Located the droppable target element
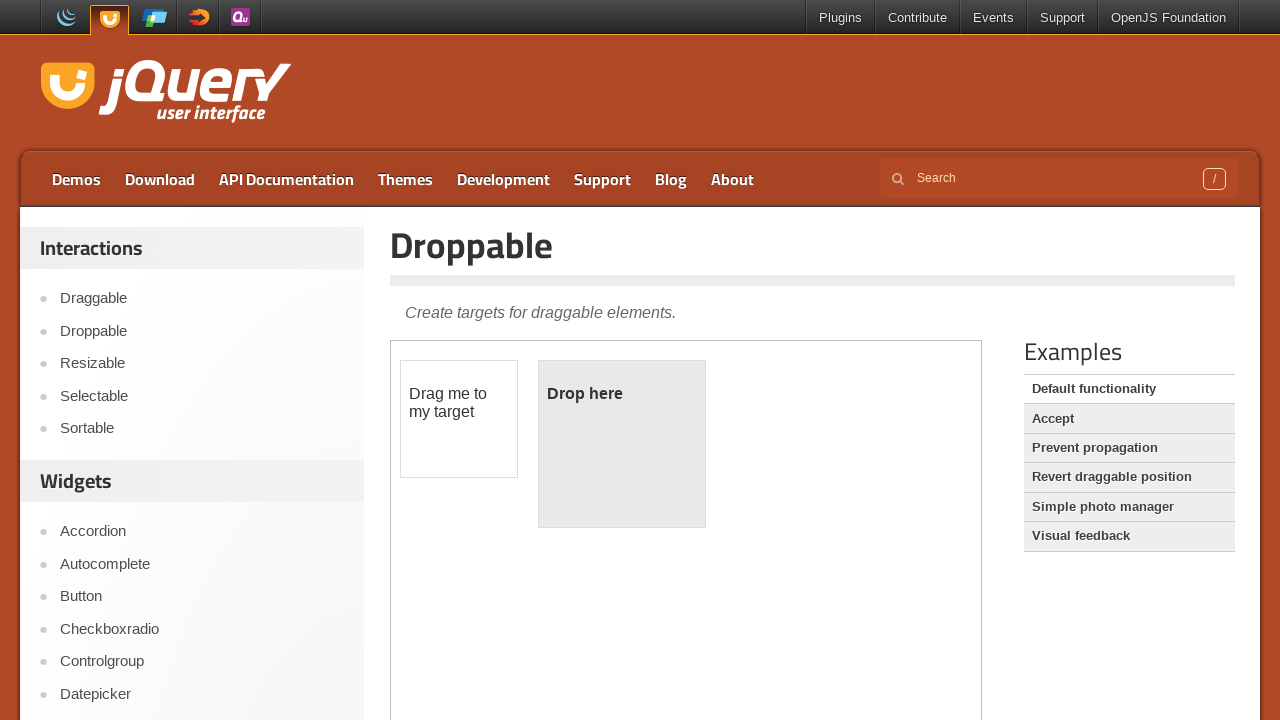

Dragged the draggable element to the droppable target at (622, 444)
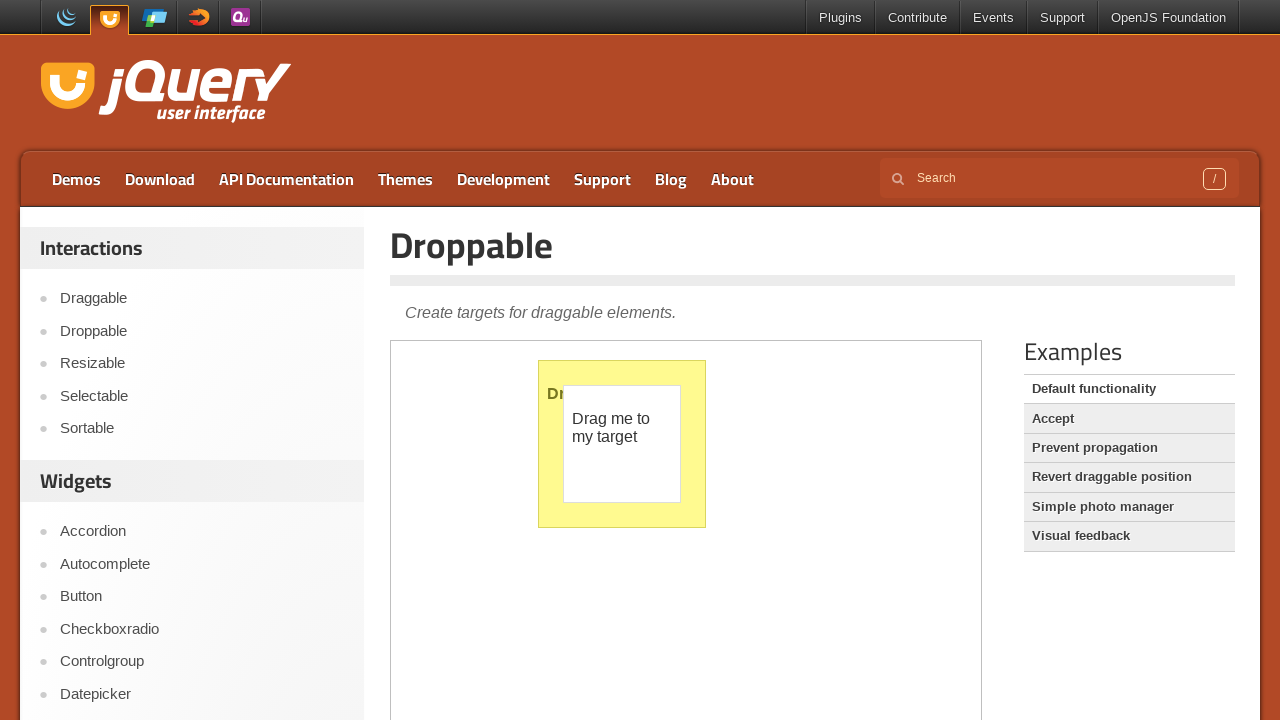

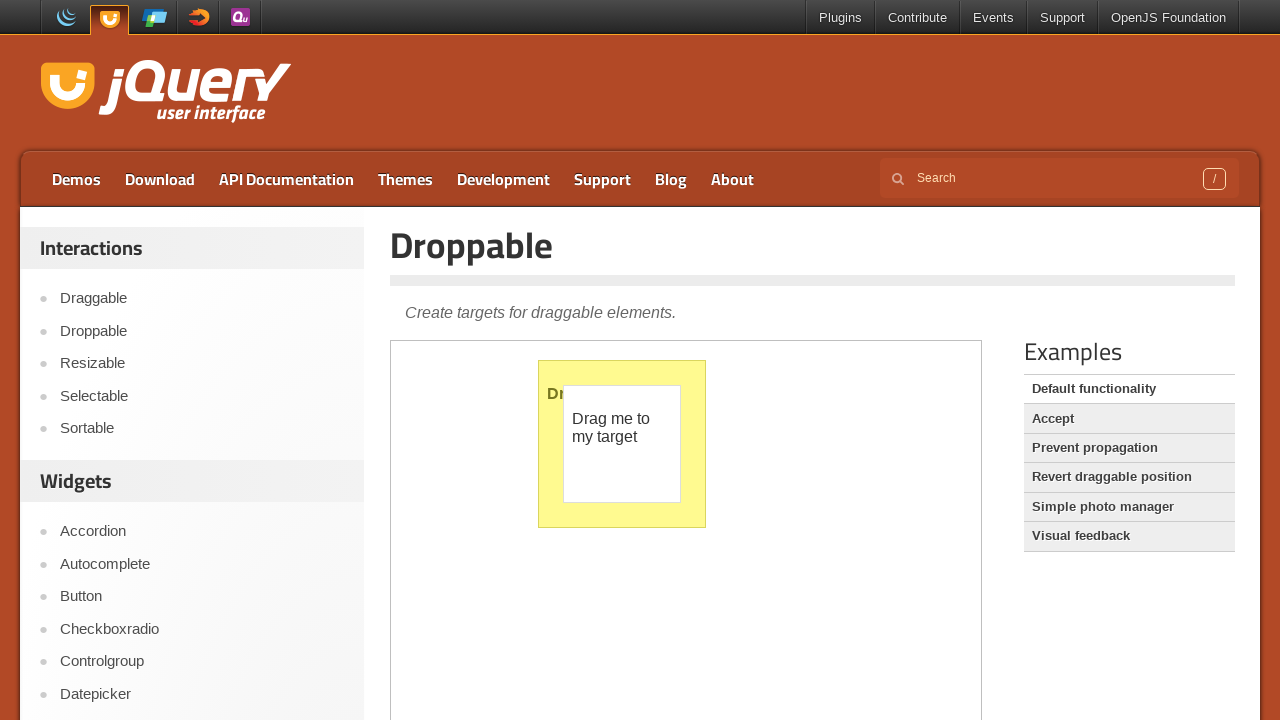